Tests dropdown/select functionality by selecting an option by its visible text and verifying the selection was made correctly

Starting URL: https://bonigarcia.dev/selenium-webdriver-java/web-form.html

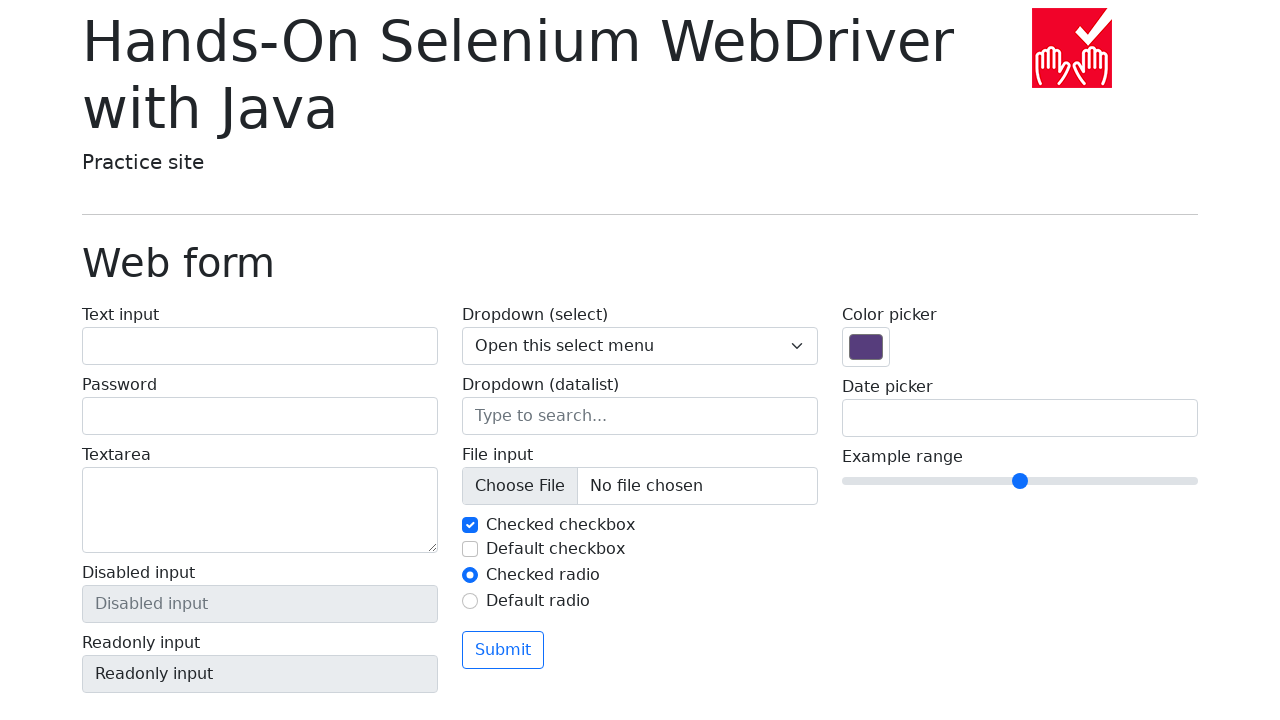

Selected 'Three' option from dropdown by visible text on select[name='my-select']
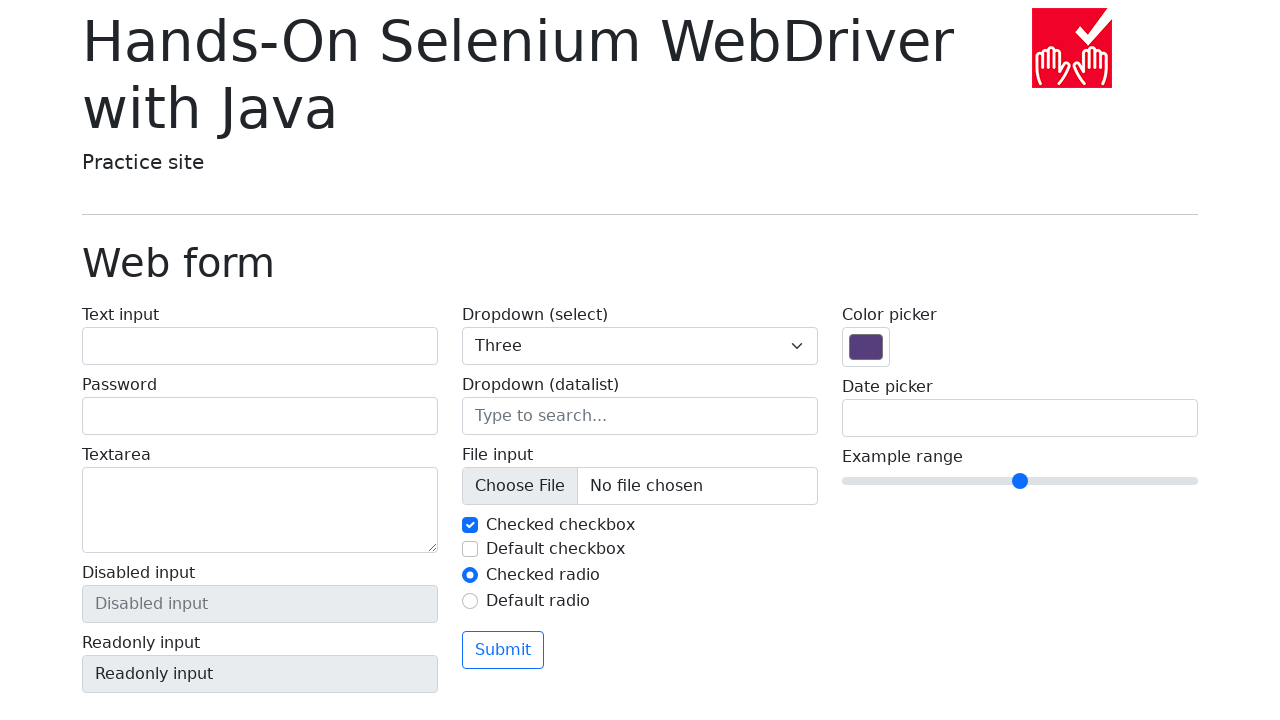

Verified that 'Three' option is selected in the dropdown
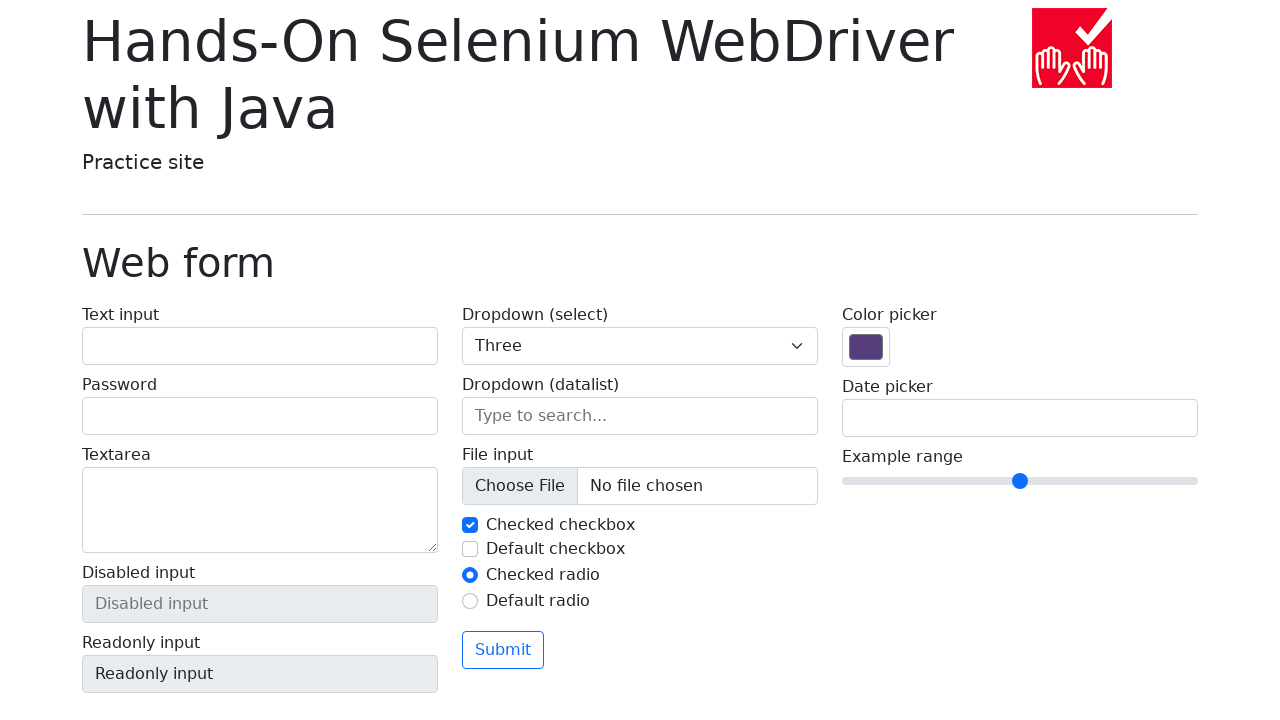

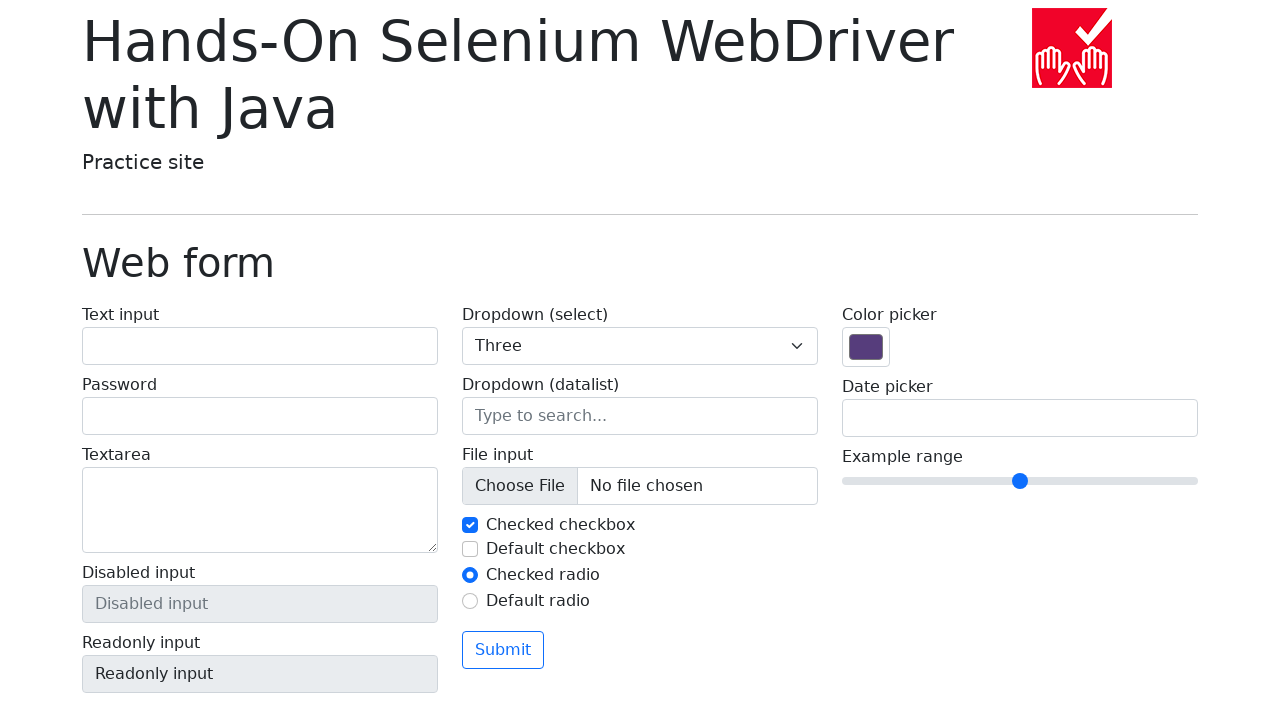